Tests the Add/Remove Elements functionality by clicking the Add Element button, verifying the Delete button appears, clicking Delete, and verifying the page heading is still visible

Starting URL: https://the-internet.herokuapp.com/add_remove_elements/

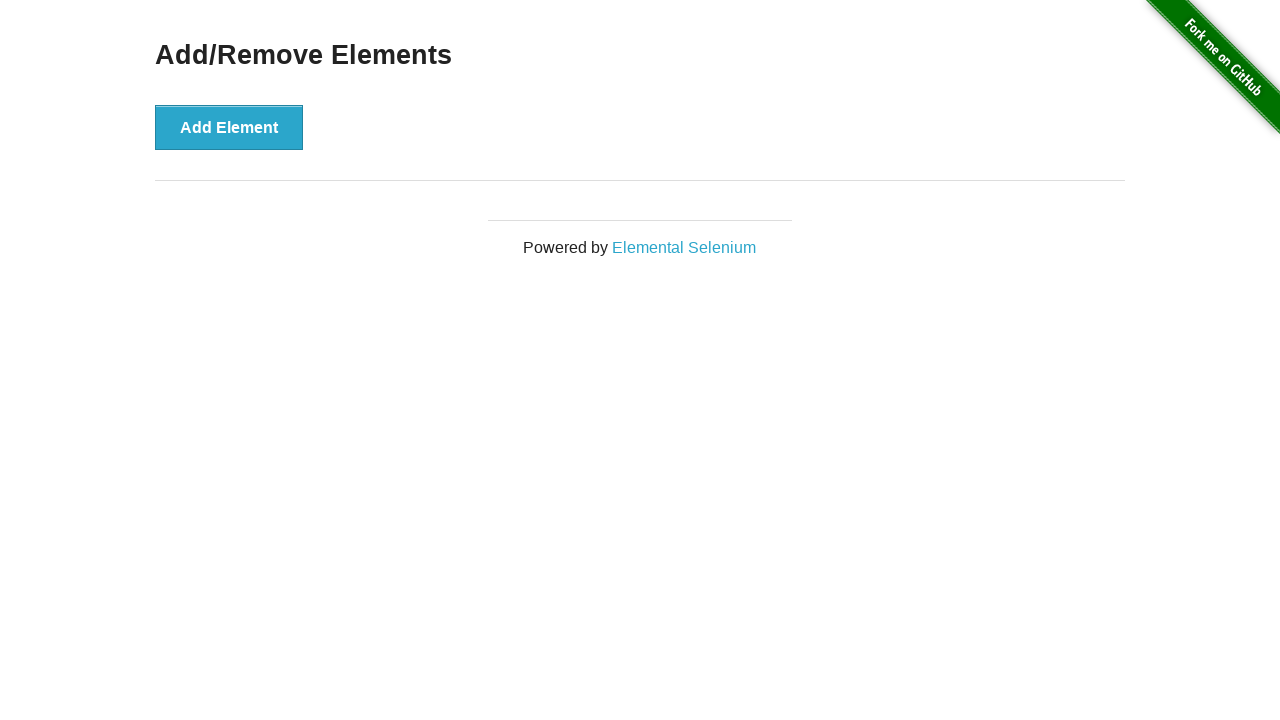

Clicked the Add Element button at (229, 127) on xpath=//*[text()='Add Element']
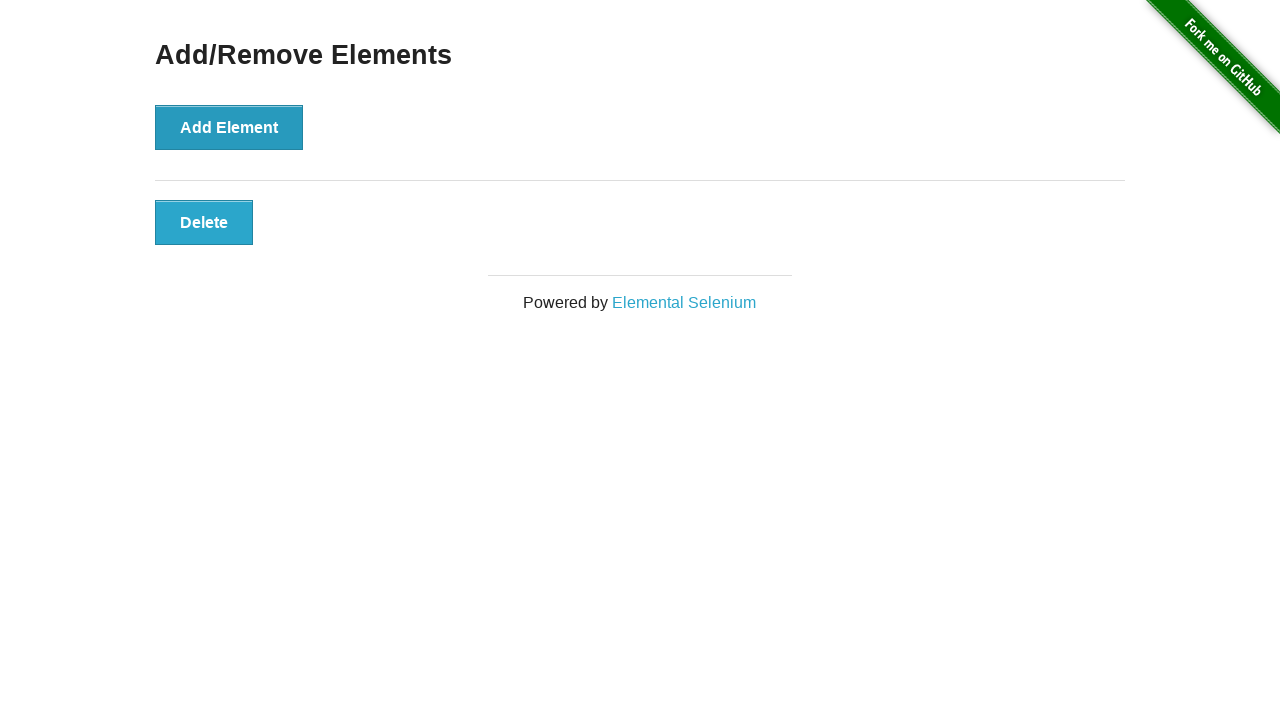

Waited for Delete button to appear
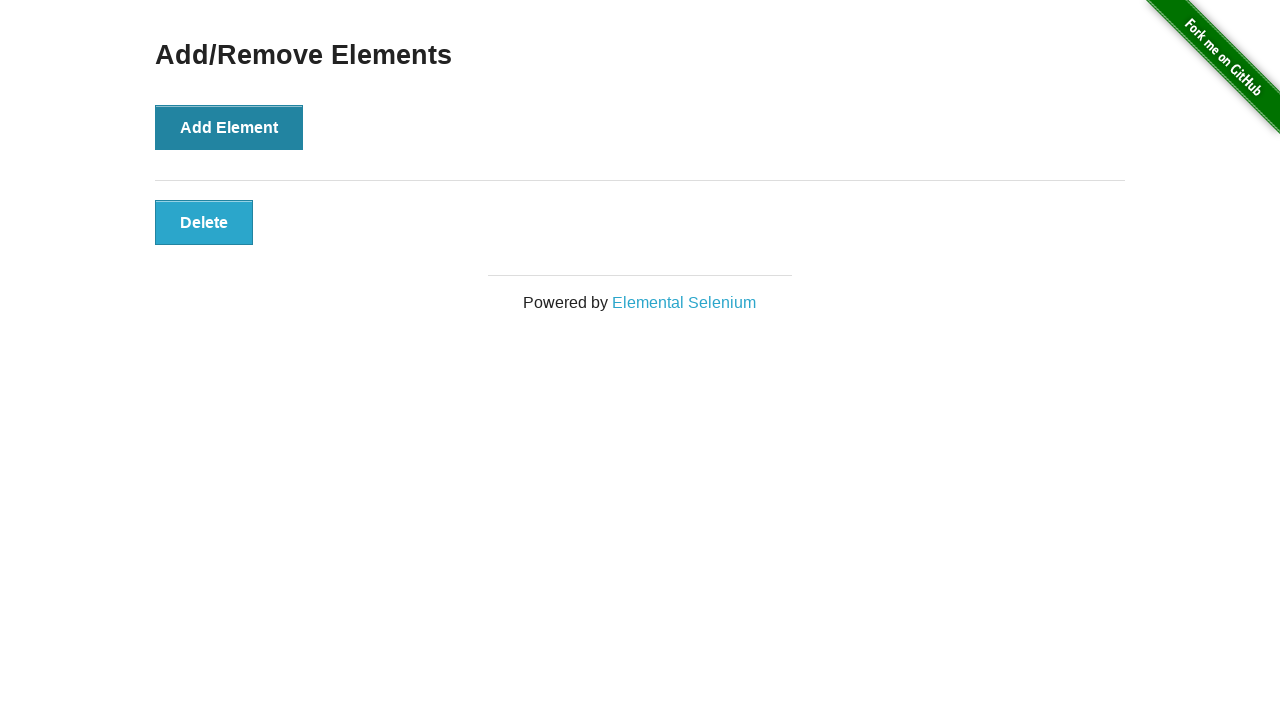

Located the Delete button element
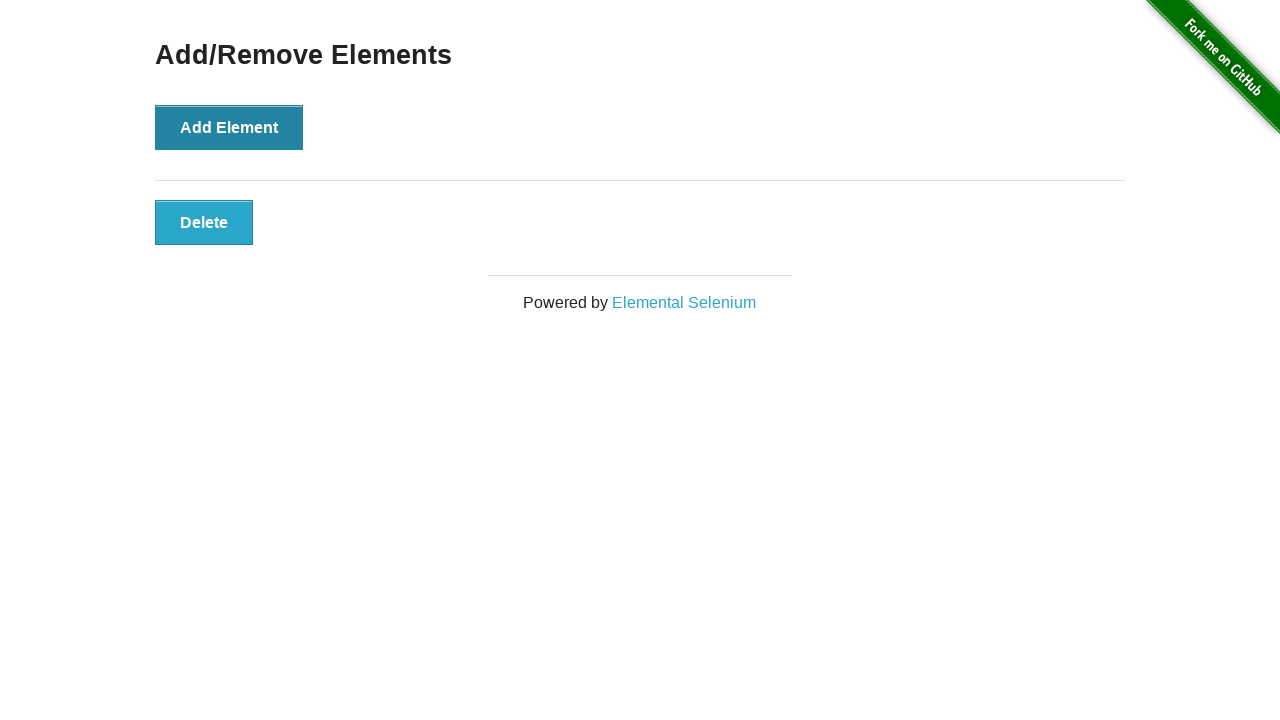

Verified Delete button is visible
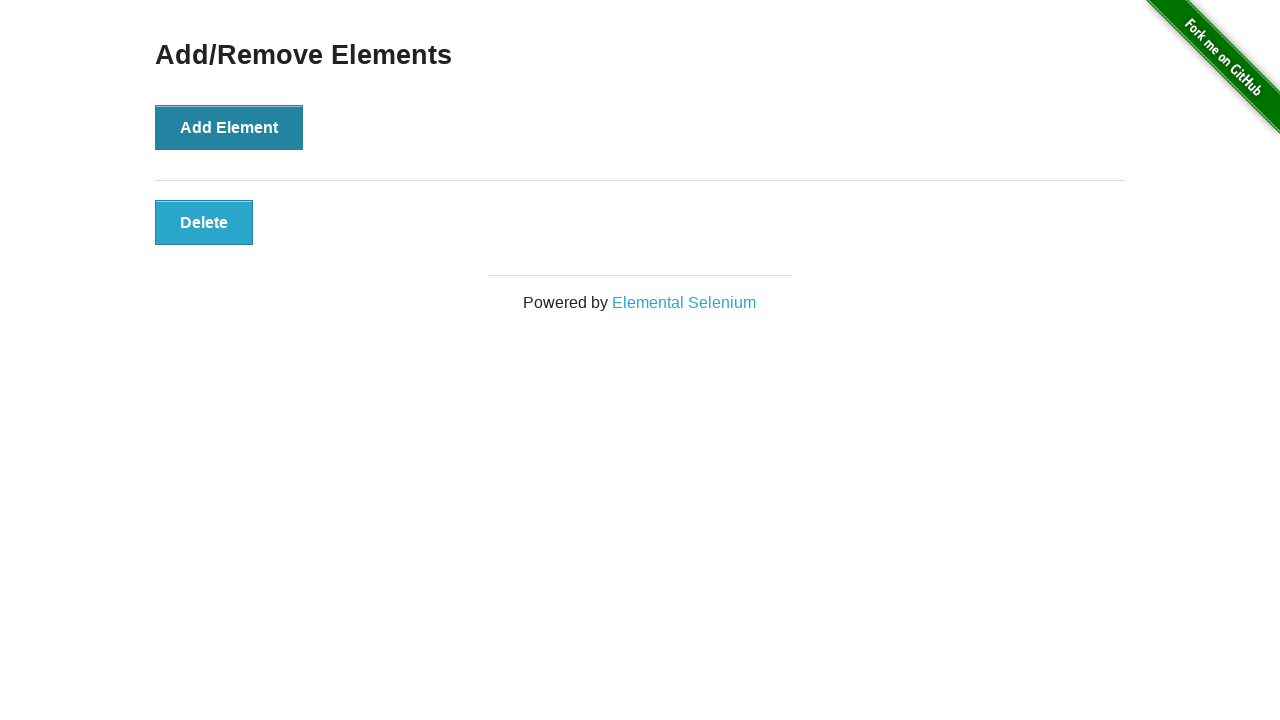

Clicked the Delete button at (204, 222) on xpath=//*[text()='Delete']
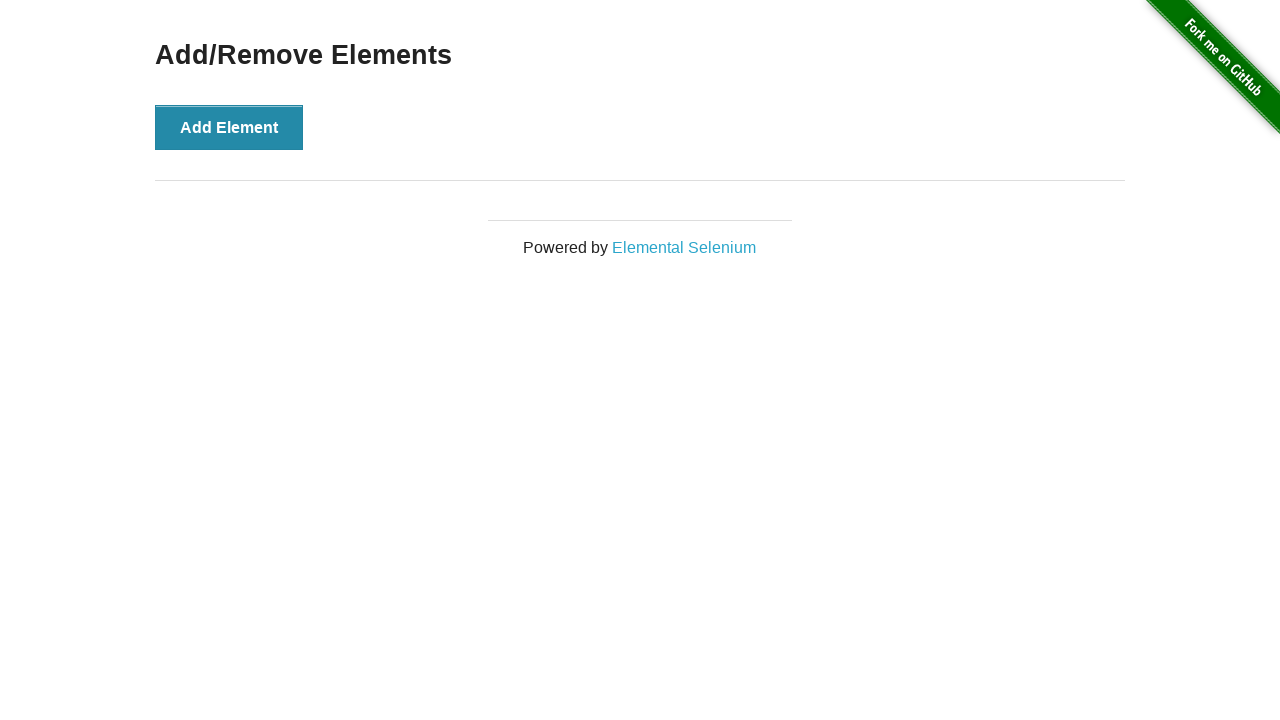

Located the Add/Remove Elements heading
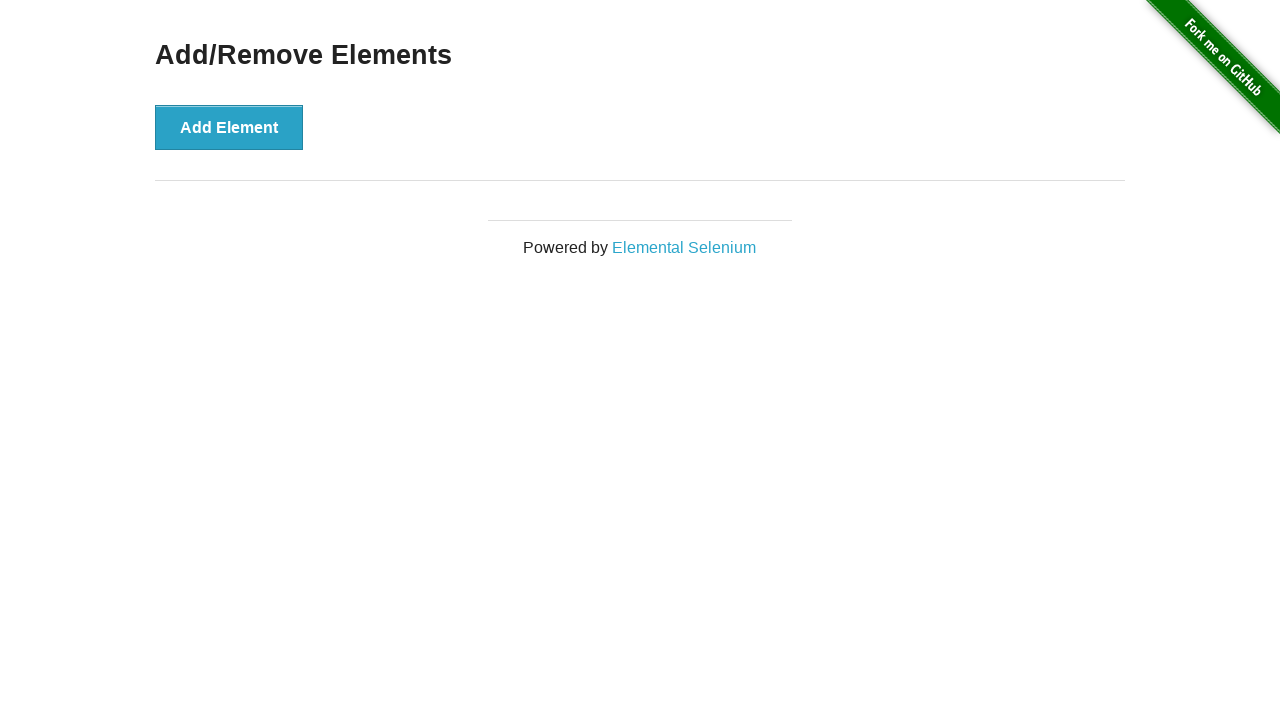

Verified Add/Remove Elements heading is still visible
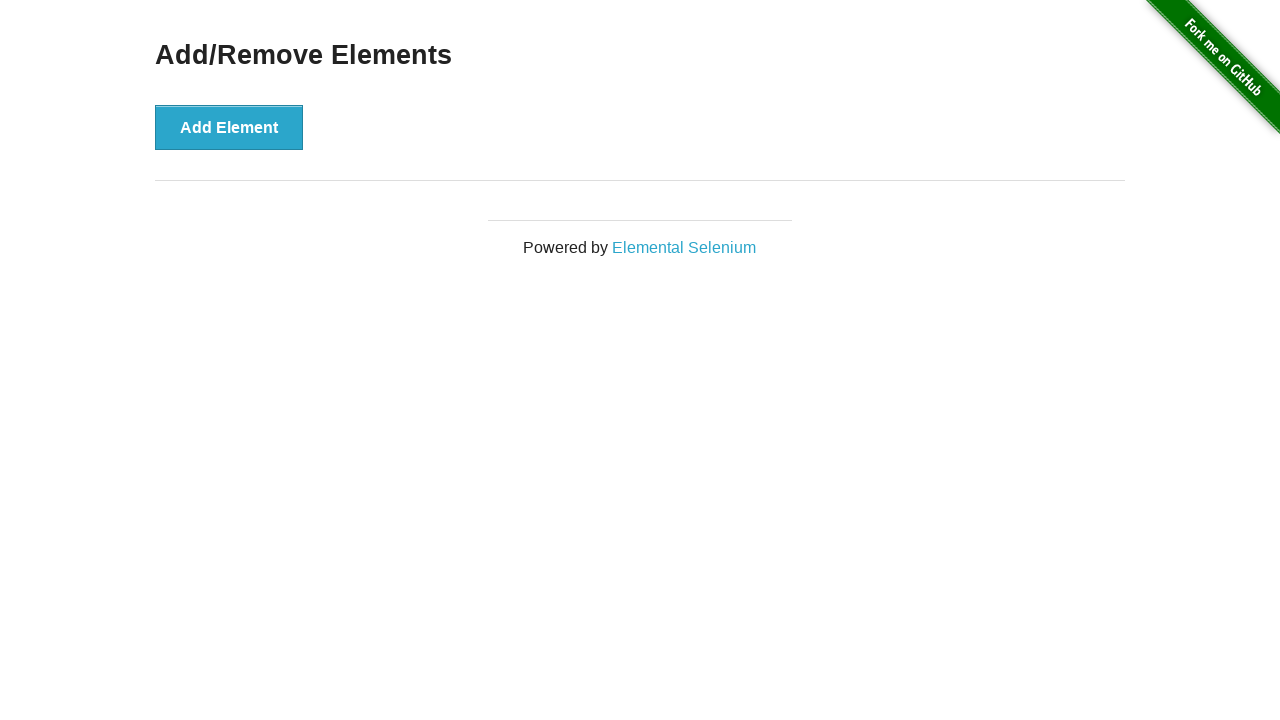

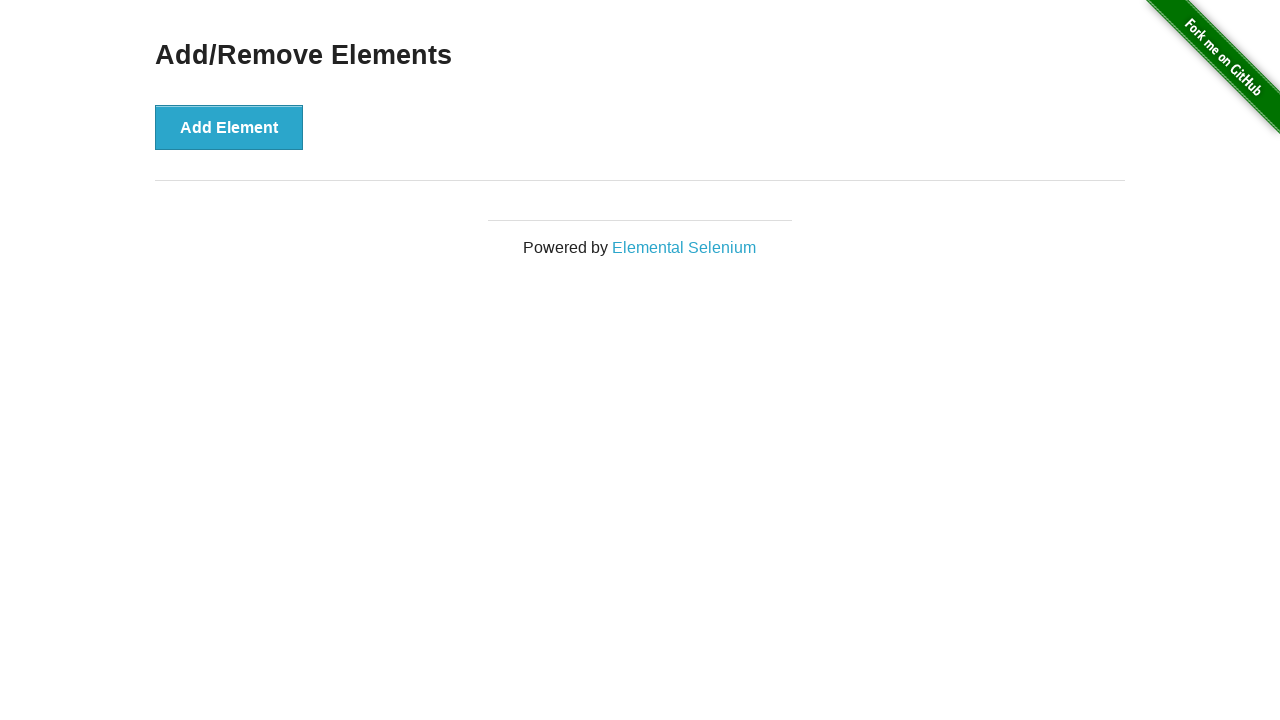